Tests filtering to display only completed todo items.

Starting URL: https://demo.playwright.dev/todomvc

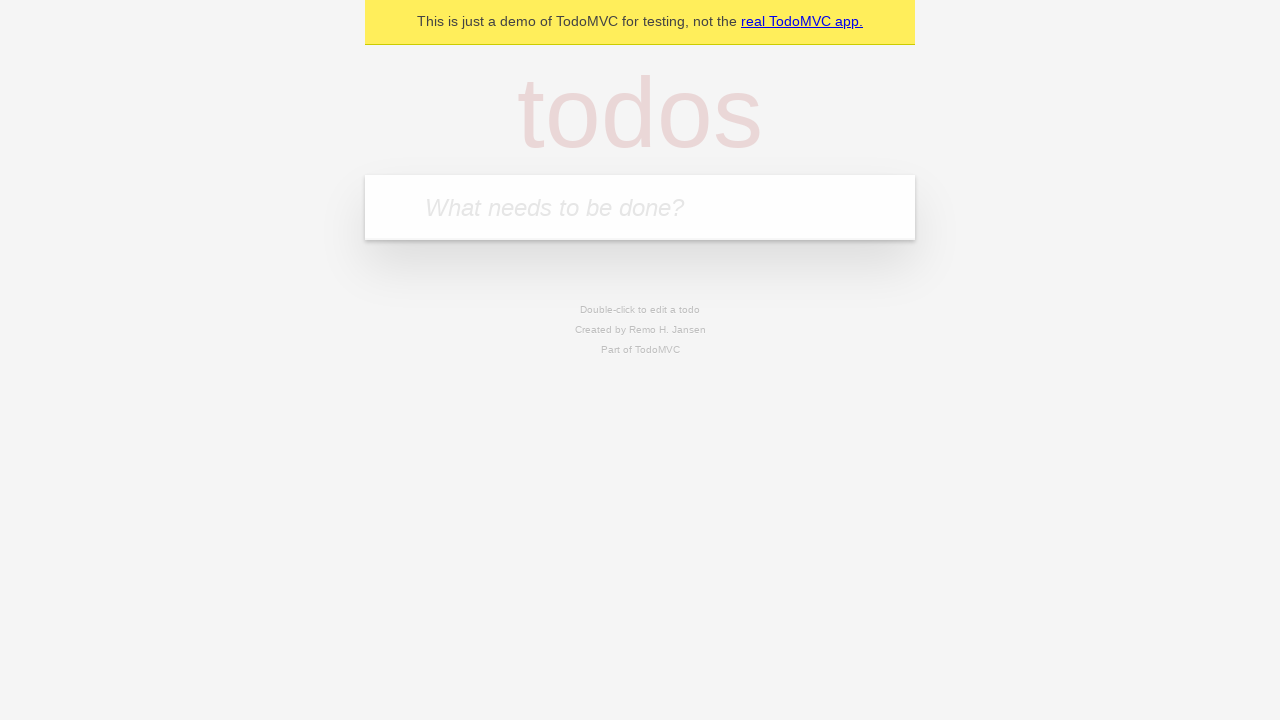

Filled todo input with 'buy some cheese' on internal:attr=[placeholder="What needs to be done?"i]
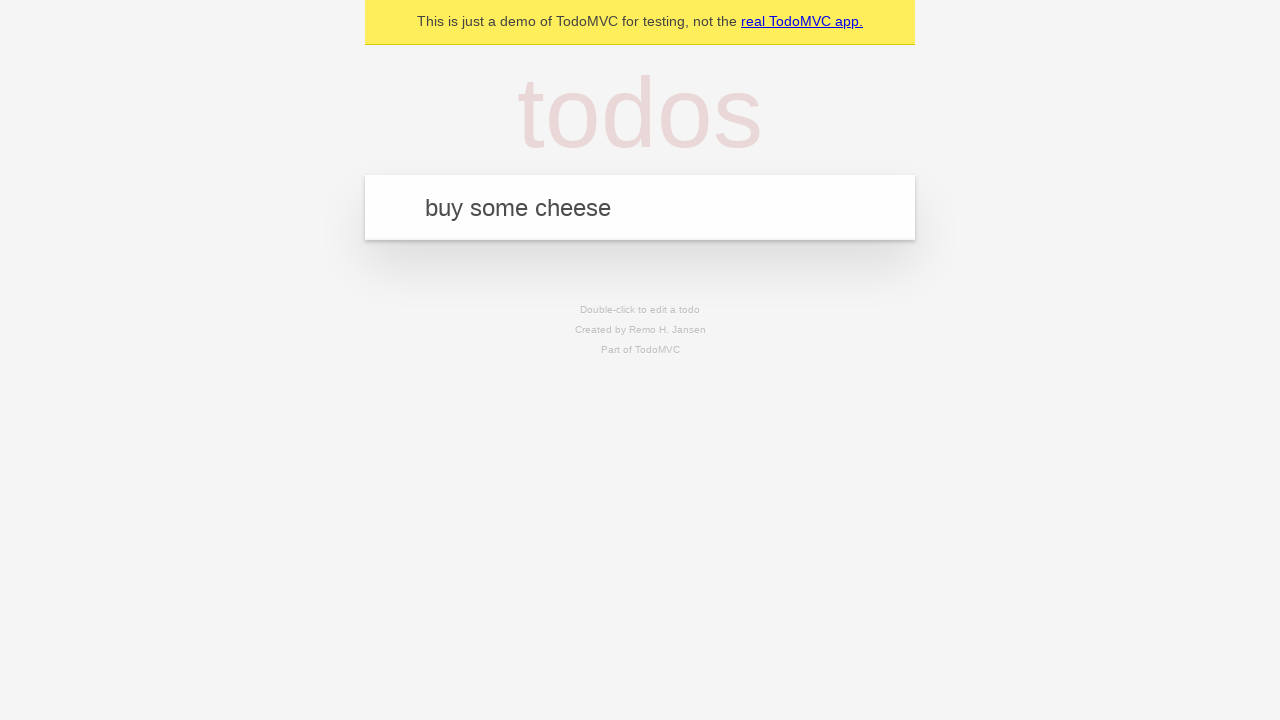

Pressed Enter to create first todo on internal:attr=[placeholder="What needs to be done?"i]
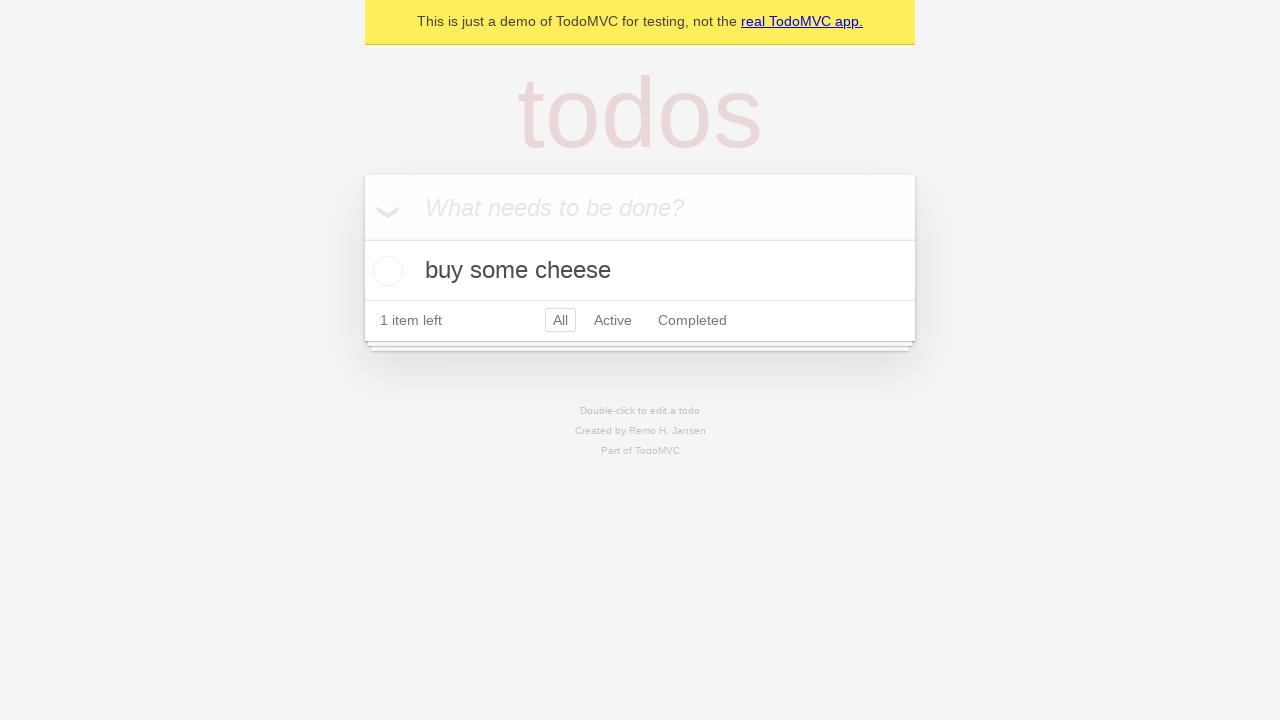

Filled todo input with 'feed the cat' on internal:attr=[placeholder="What needs to be done?"i]
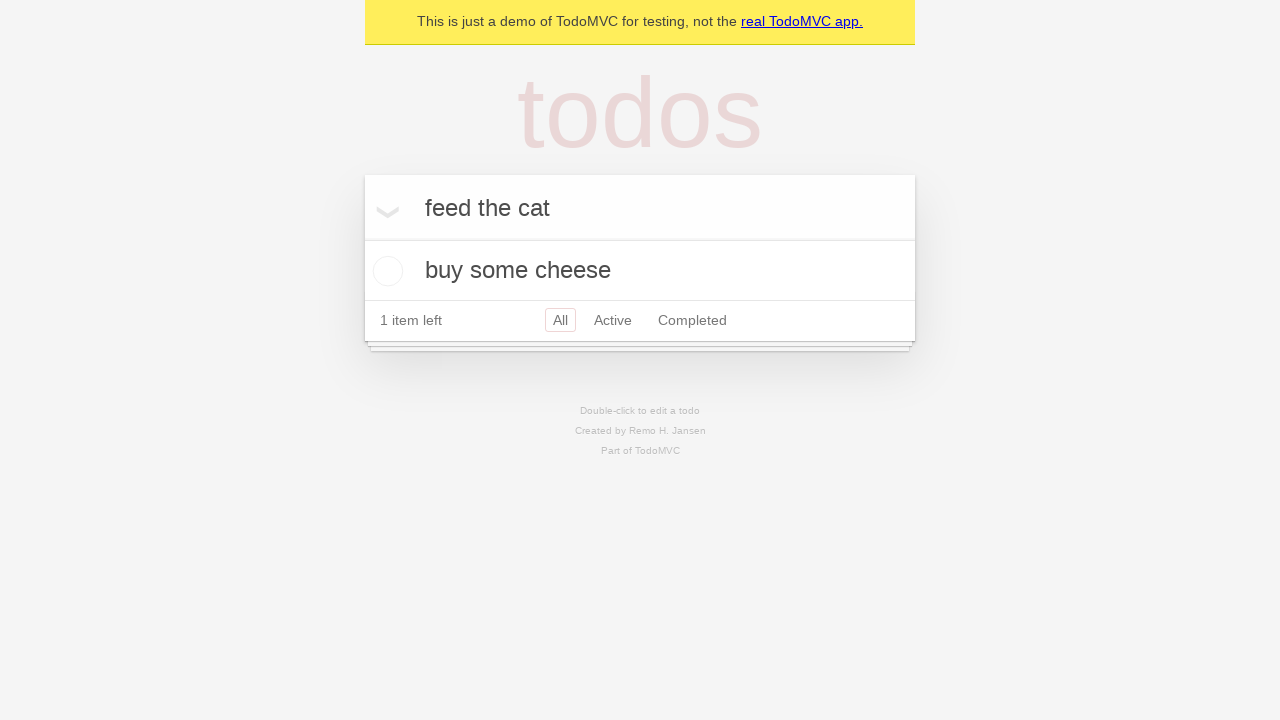

Pressed Enter to create second todo on internal:attr=[placeholder="What needs to be done?"i]
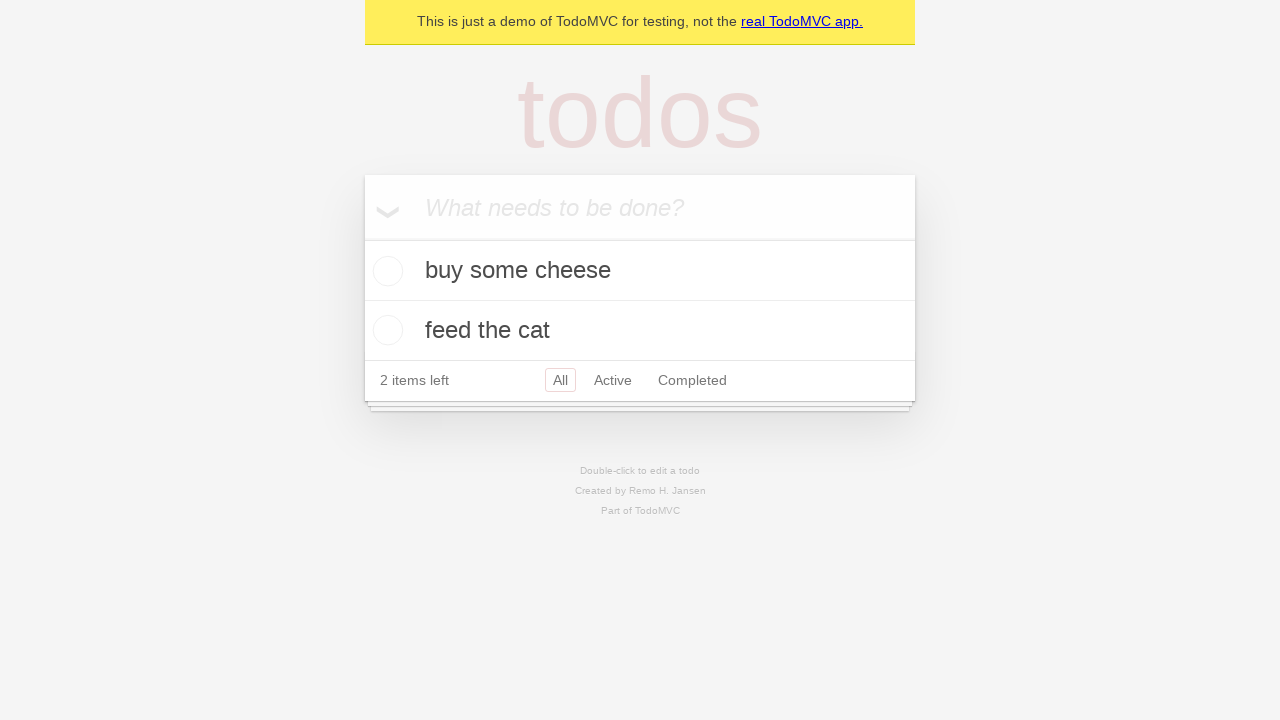

Filled todo input with 'book a doctors appointment' on internal:attr=[placeholder="What needs to be done?"i]
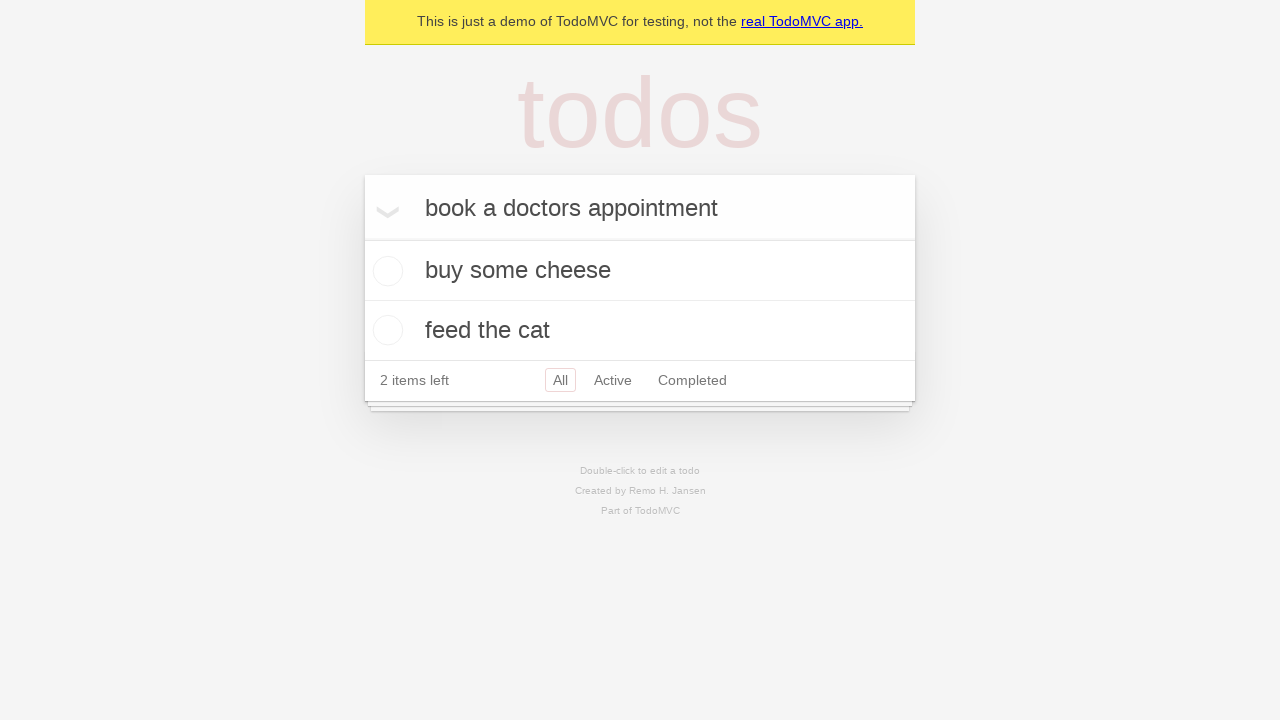

Pressed Enter to create third todo on internal:attr=[placeholder="What needs to be done?"i]
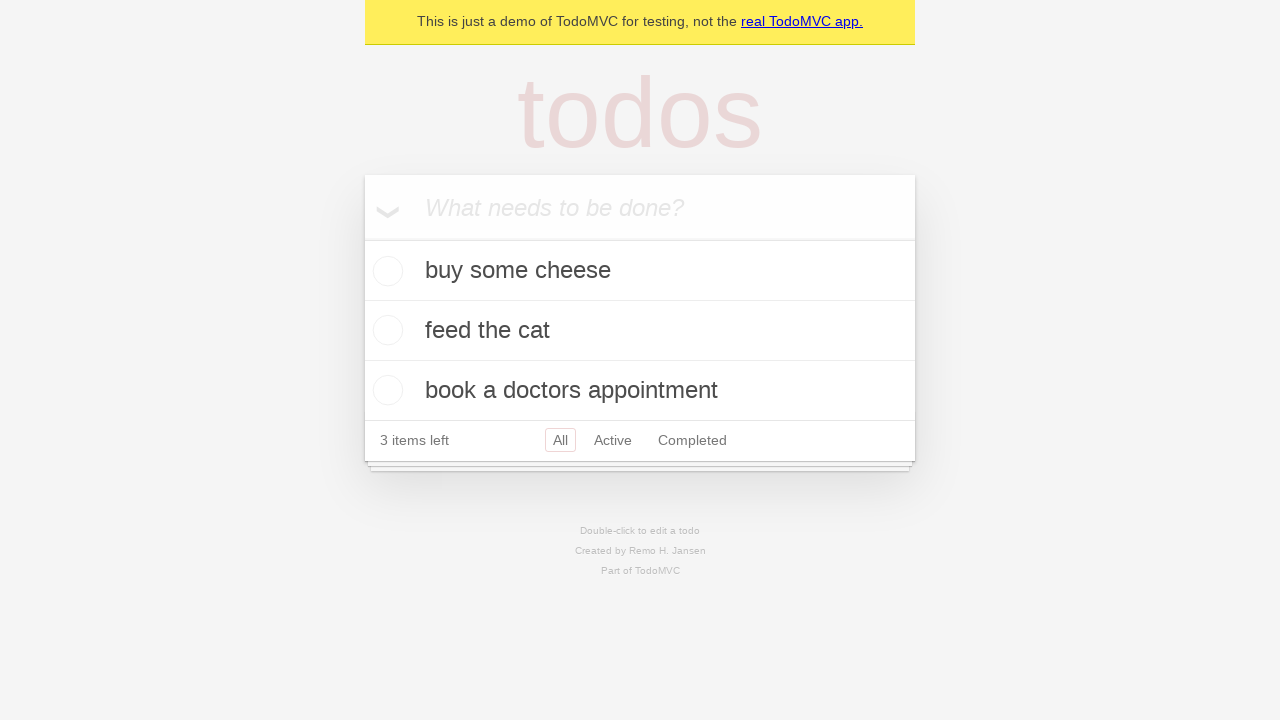

Waited for all three todos to be created and displayed
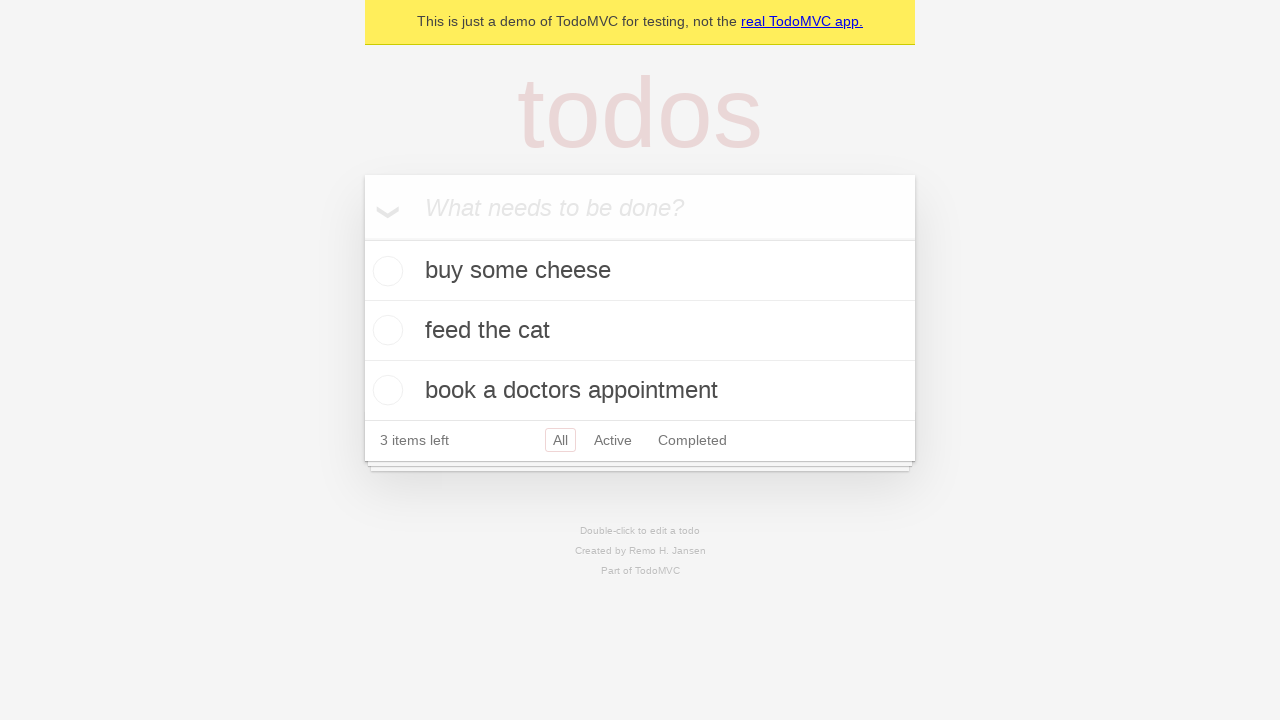

Checked the second todo item as completed at (385, 330) on internal:testid=[data-testid="todo-item"s] >> nth=1 >> internal:role=checkbox
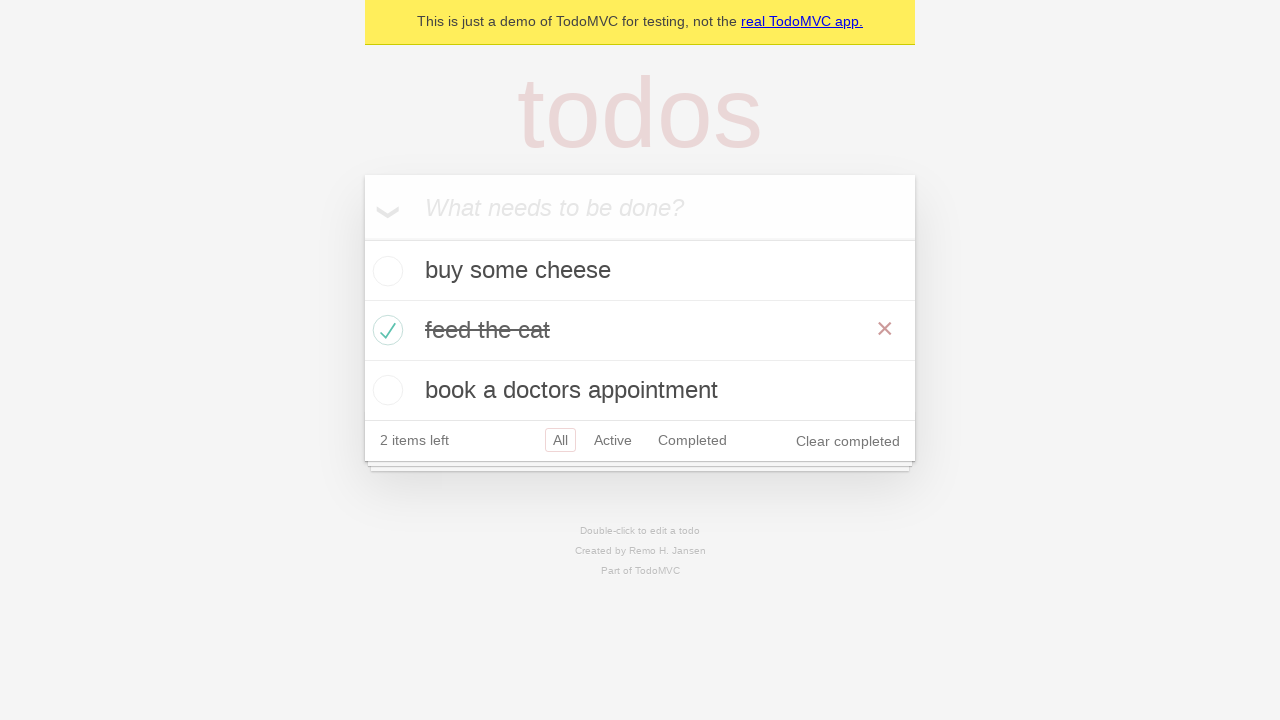

Clicked the 'Completed' filter link at (692, 440) on internal:role=link[name="Completed"i]
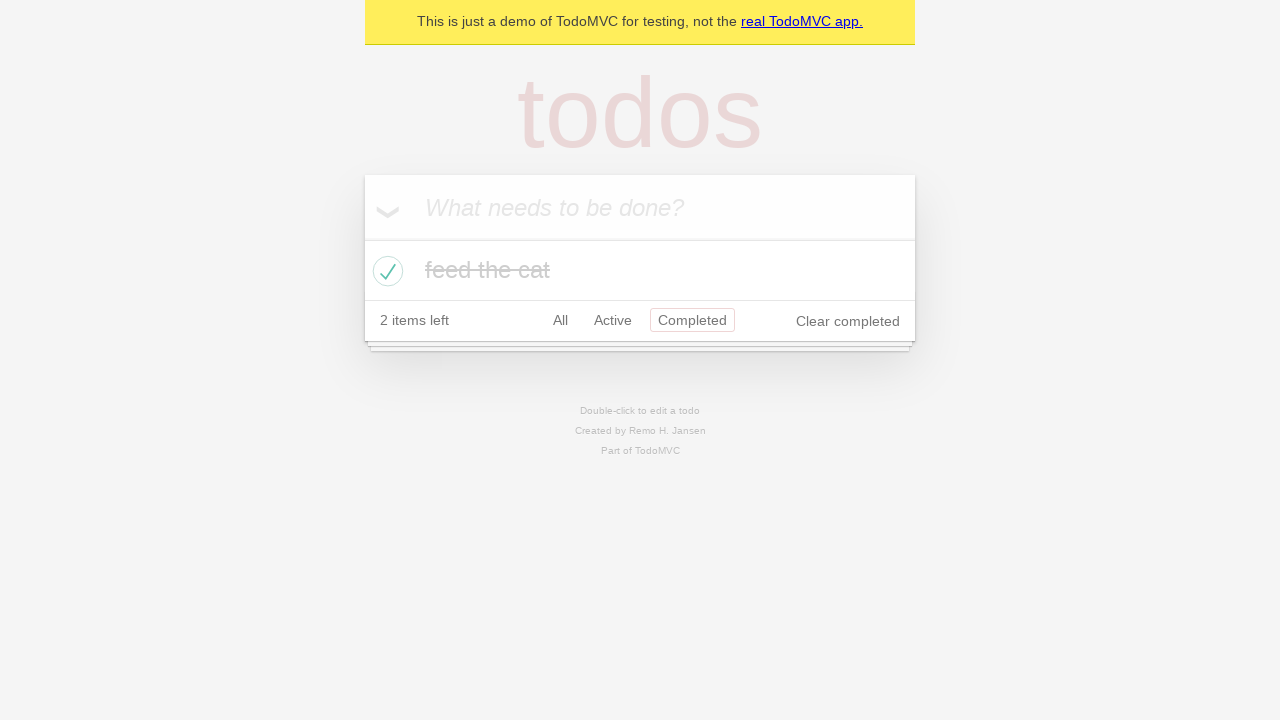

Waited for filtered view showing only completed item
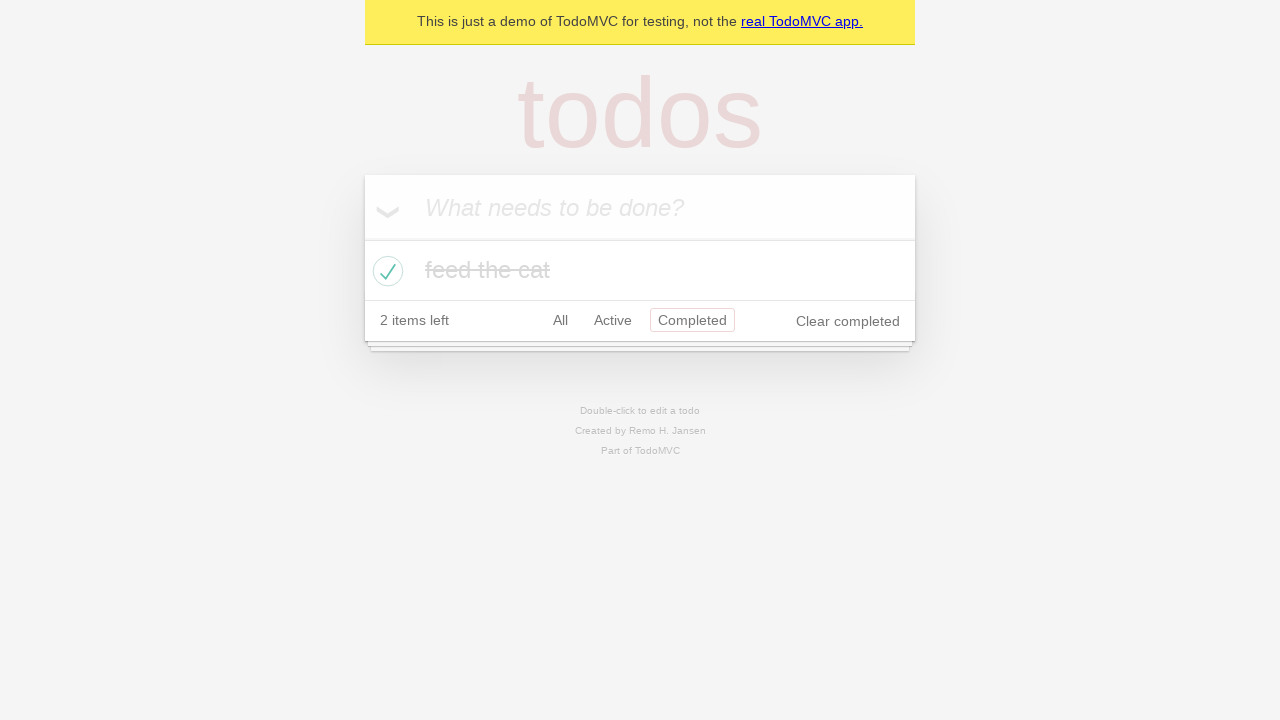

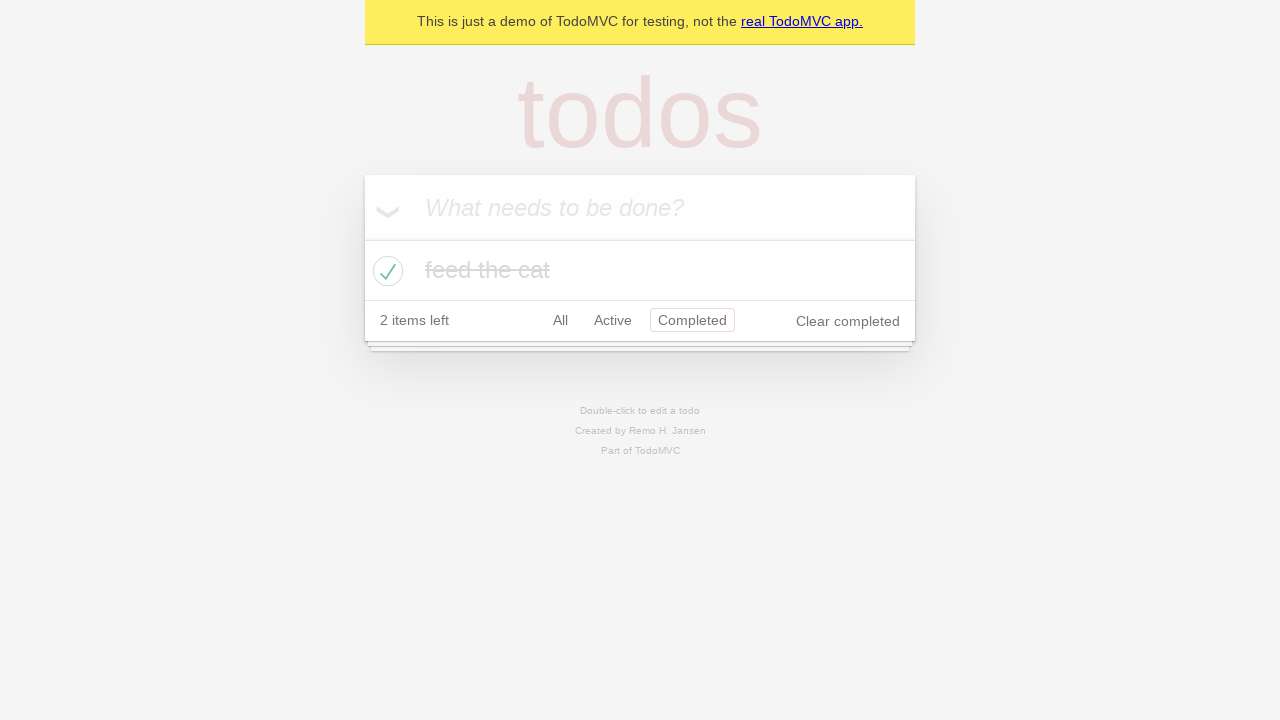